Tests checkbox functionality by checking the first checkbox if unchecked and unchecking the second checkbox if checked, verifying checkbox state manipulation.

Starting URL: https://the-internet.herokuapp.com/checkboxes

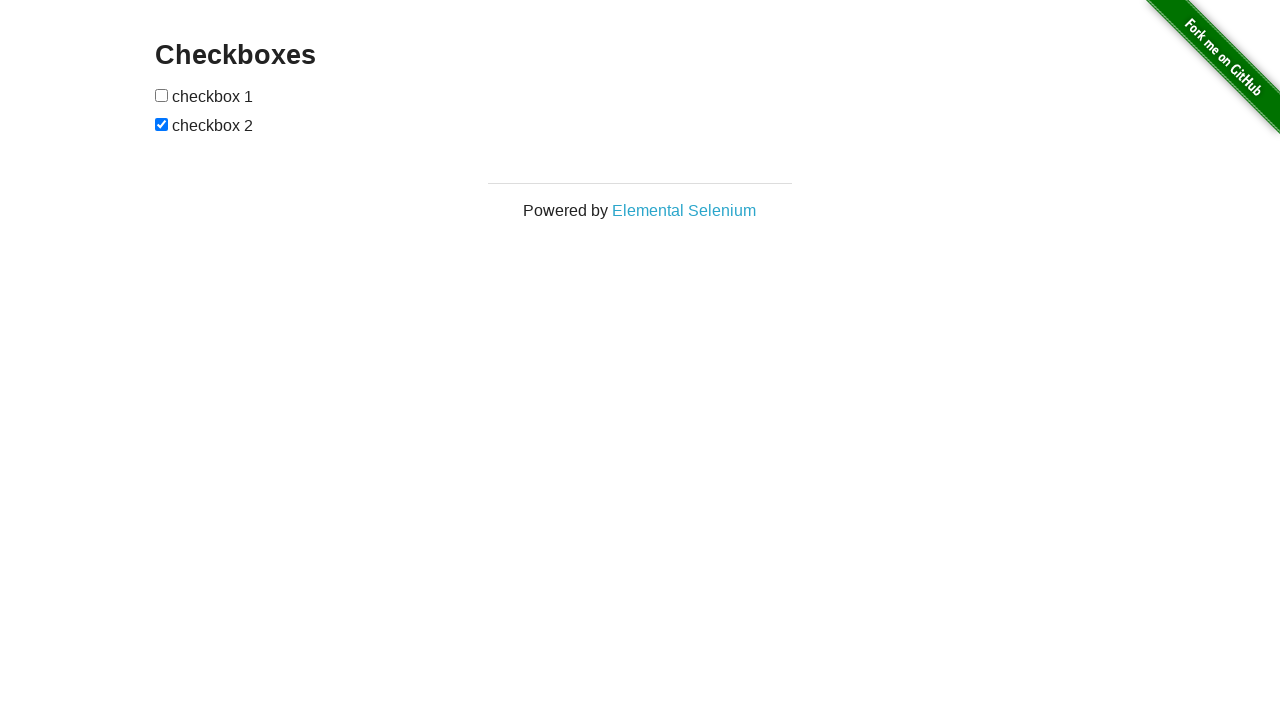

Navigated to checkbox test page
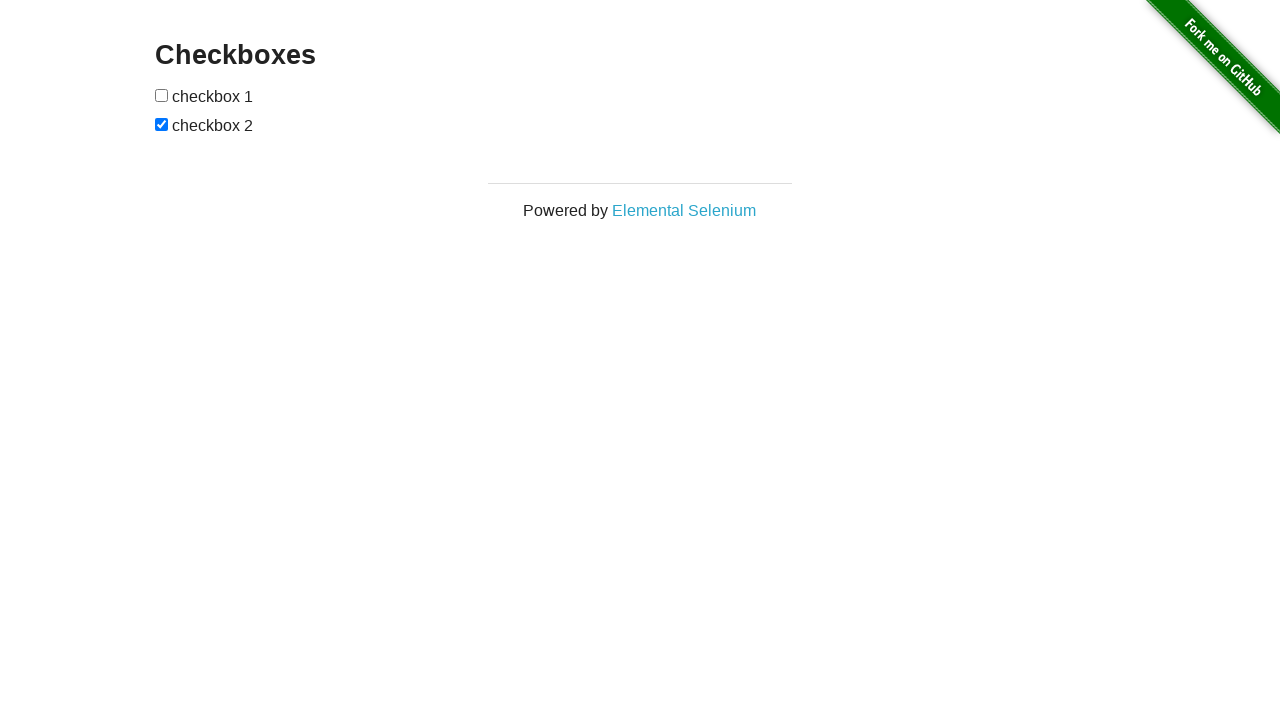

Located first checkbox element
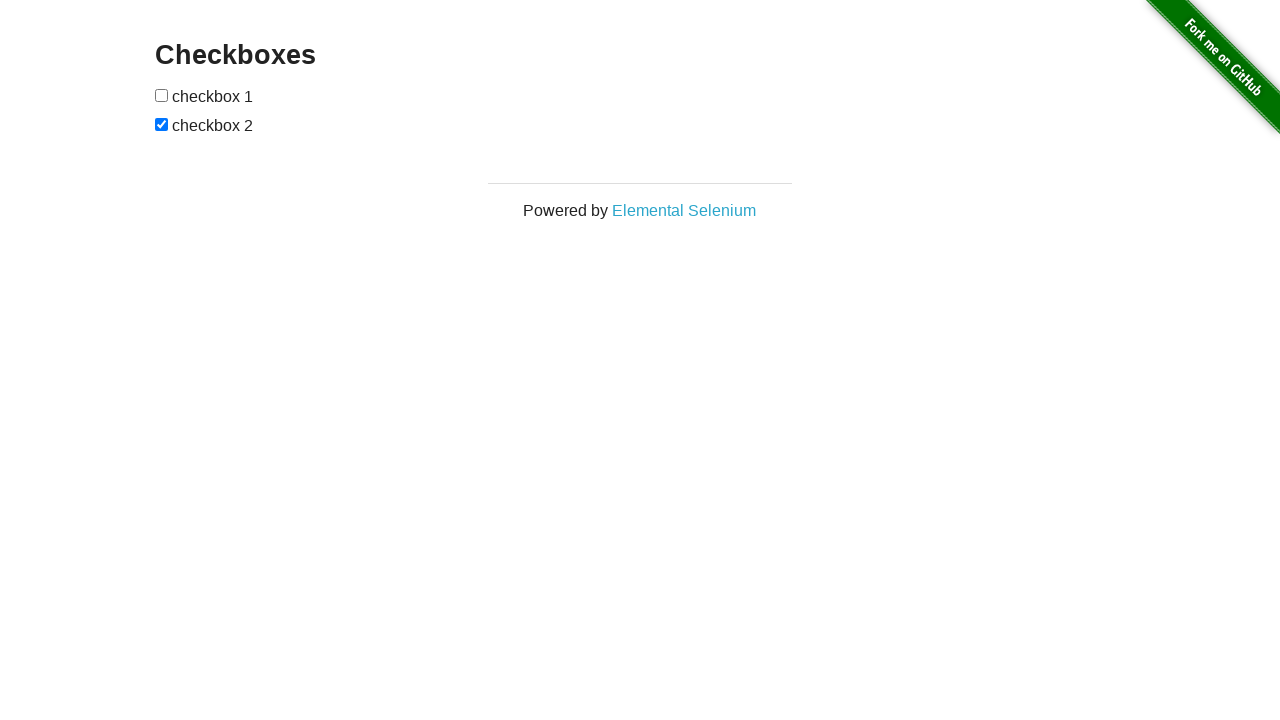

First checkbox was unchecked, checked it at (162, 95) on xpath=//input[@type="checkbox"][1]
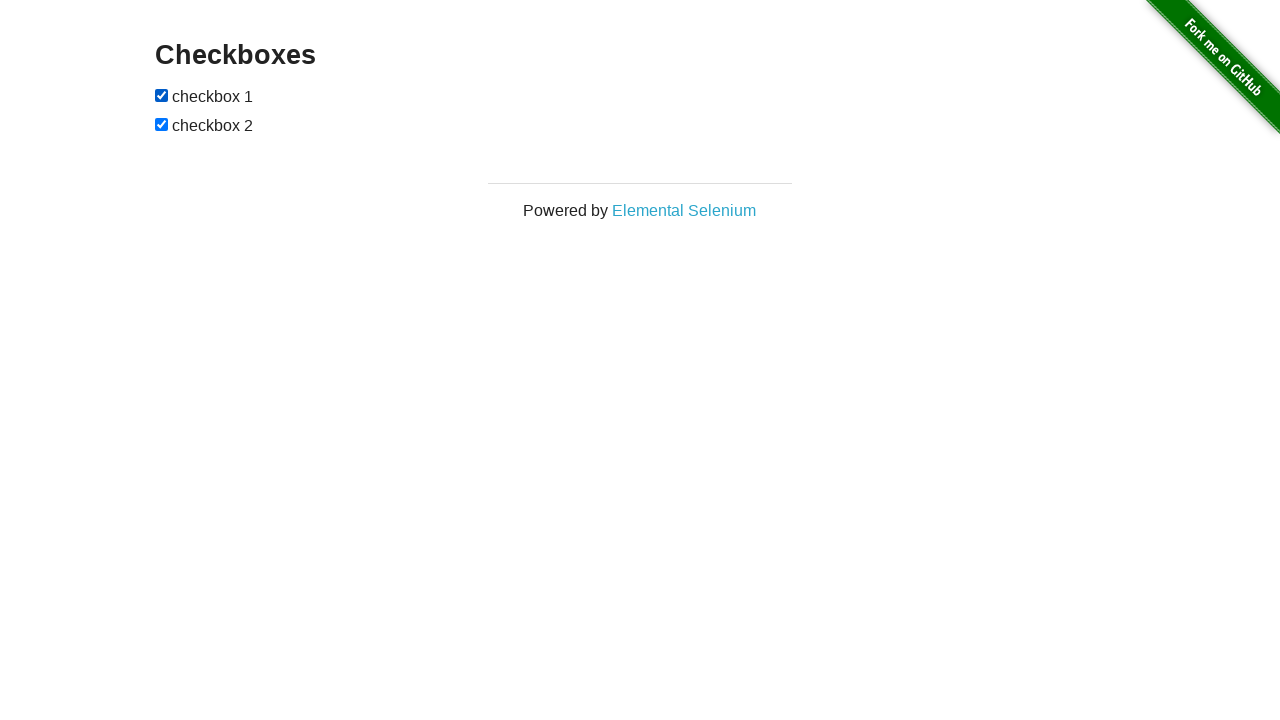

Verified first checkbox is checked: True
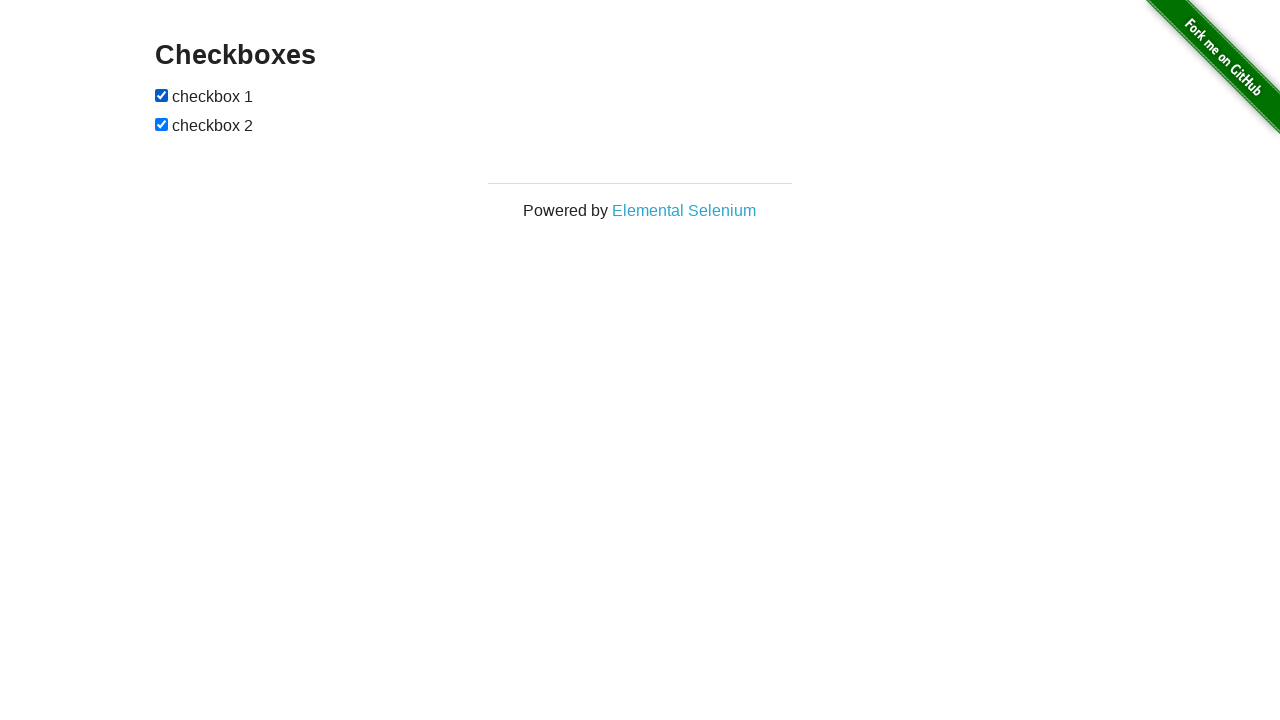

Located second checkbox element
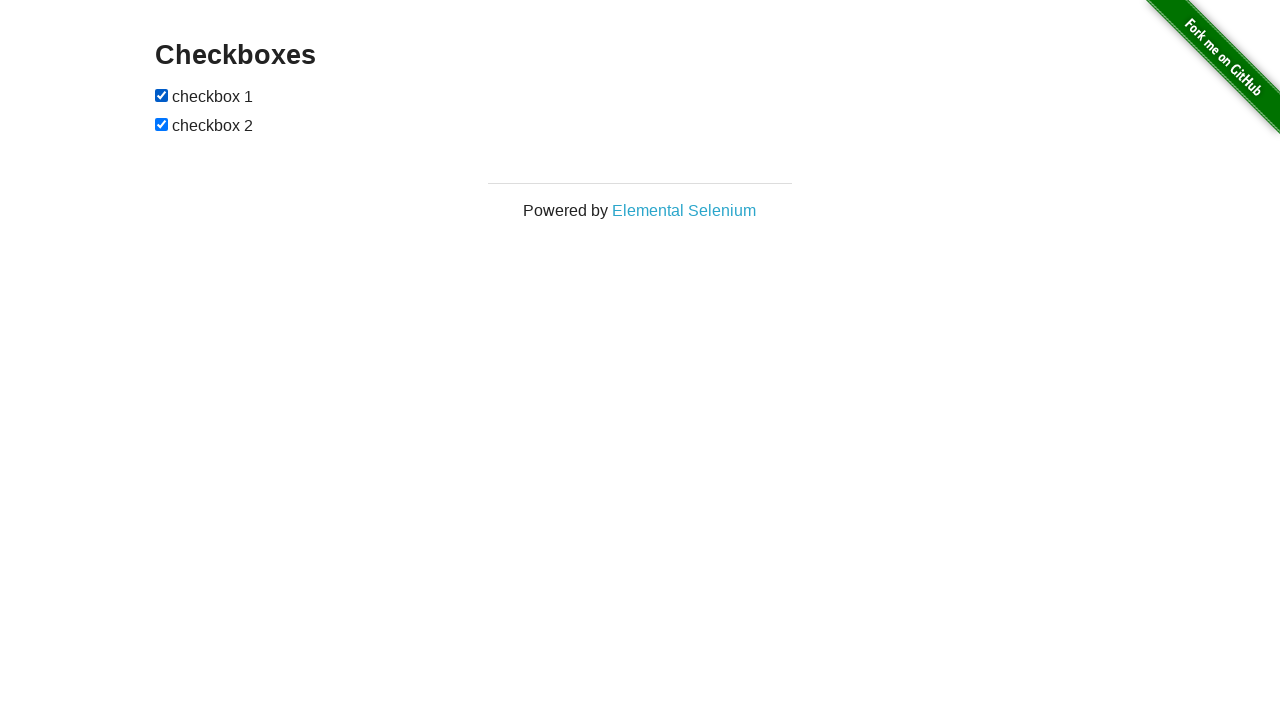

Second checkbox was checked, unchecked it at (162, 124) on xpath=//input[@type="checkbox"][2]
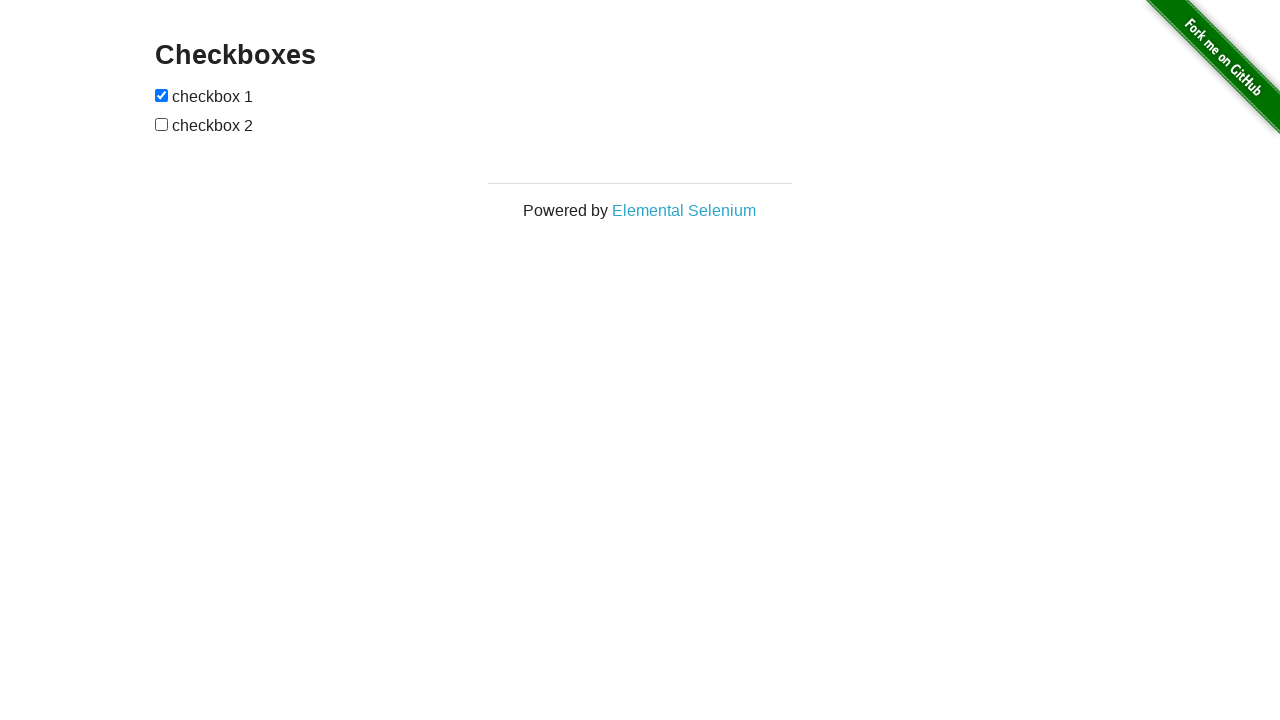

Verified second checkbox is unchecked: True
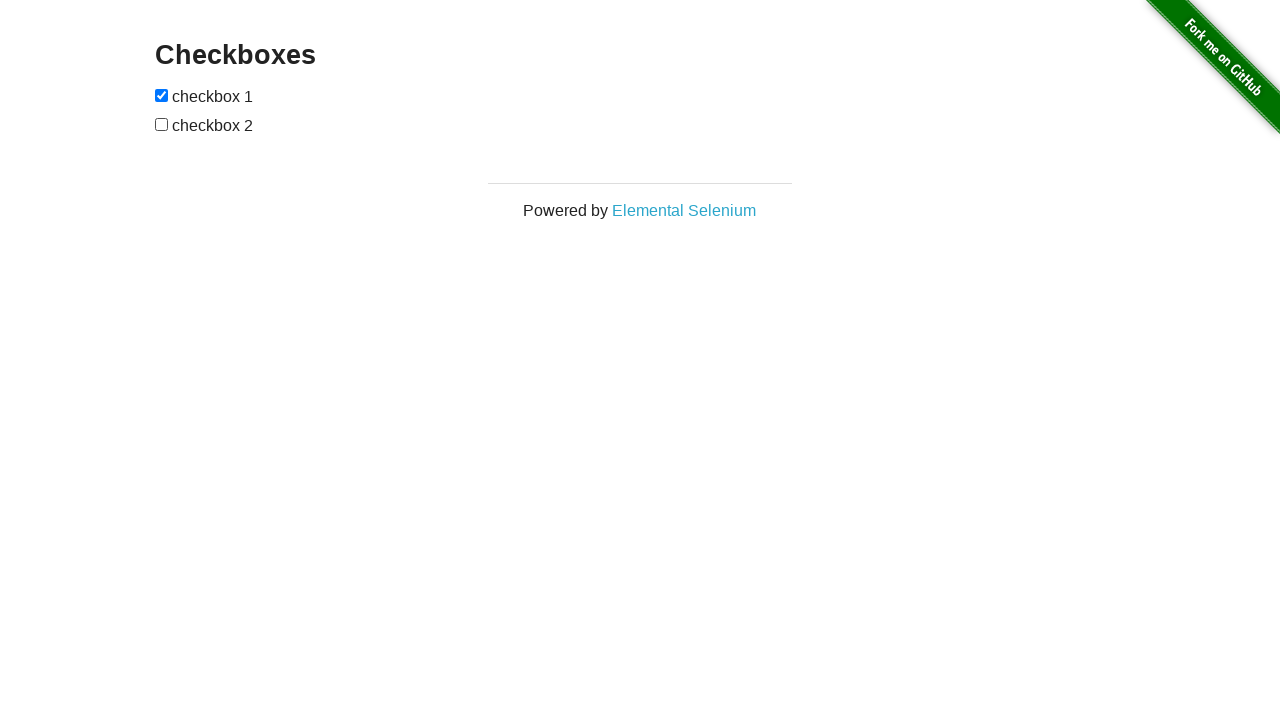

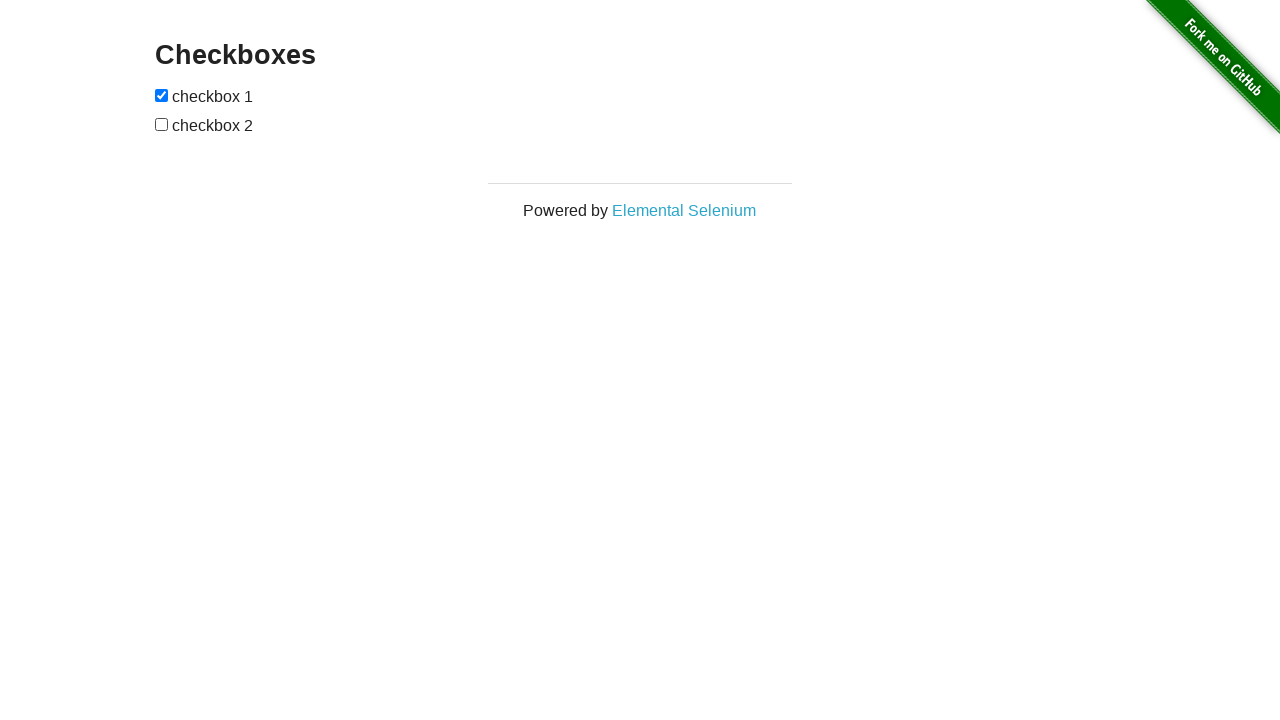